Tests a math challenge form by reading an input value, calculating the answer using a logarithmic formula, filling in the result, checking two robot-related checkboxes, and submitting the form.

Starting URL: http://suninjuly.github.io/math.html

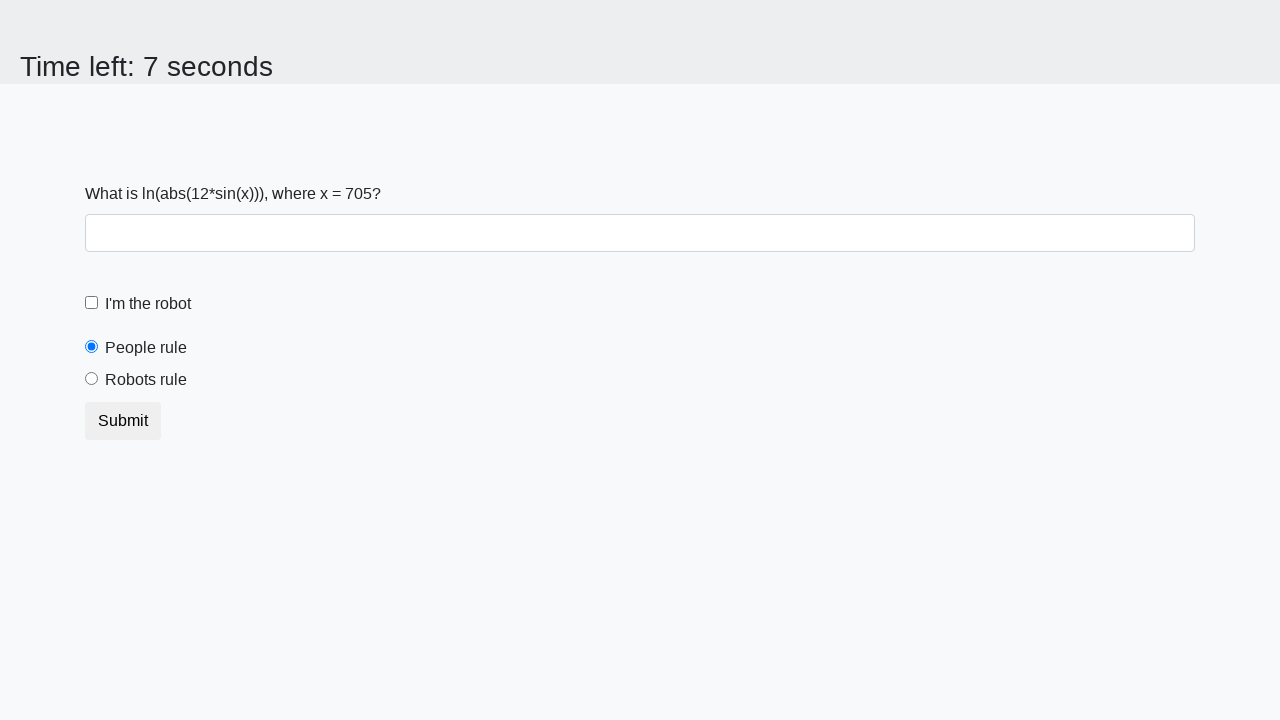

Located the input value element
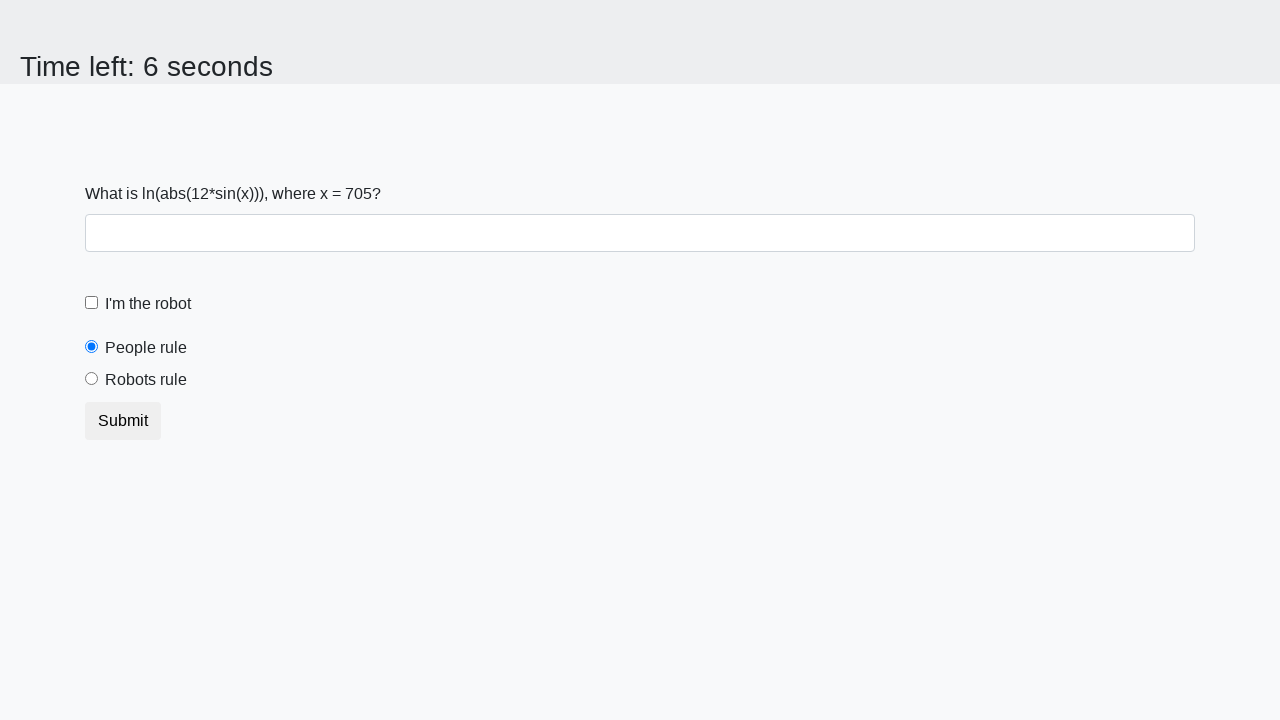

Extracted x value from input element: 705
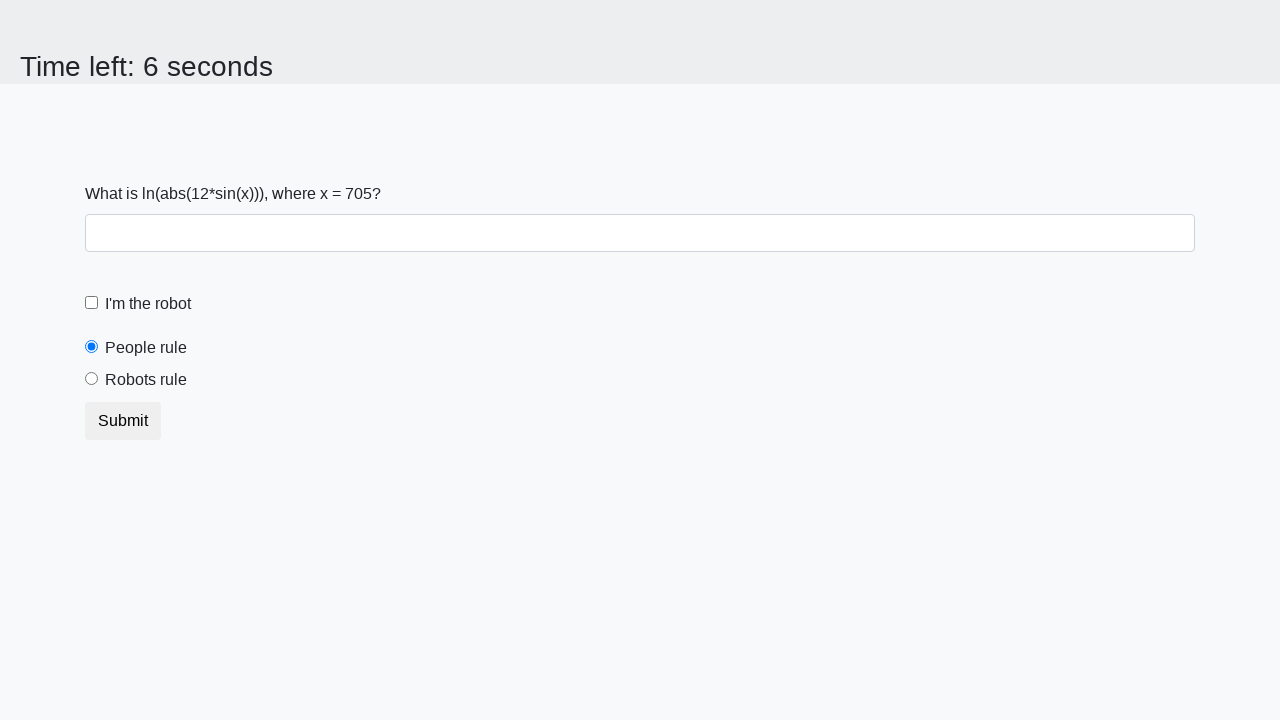

Calculated answer using logarithmic formula: 2.4429813119611556
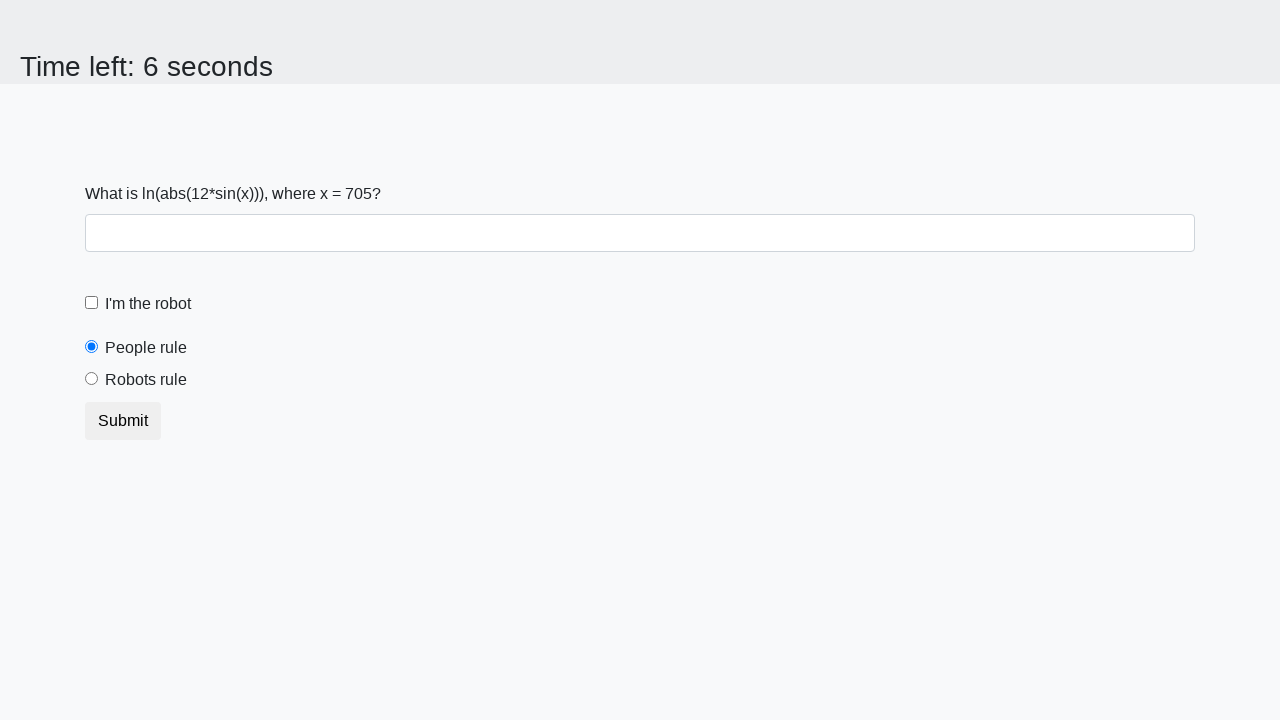

Filled answer field with calculated result on #answer
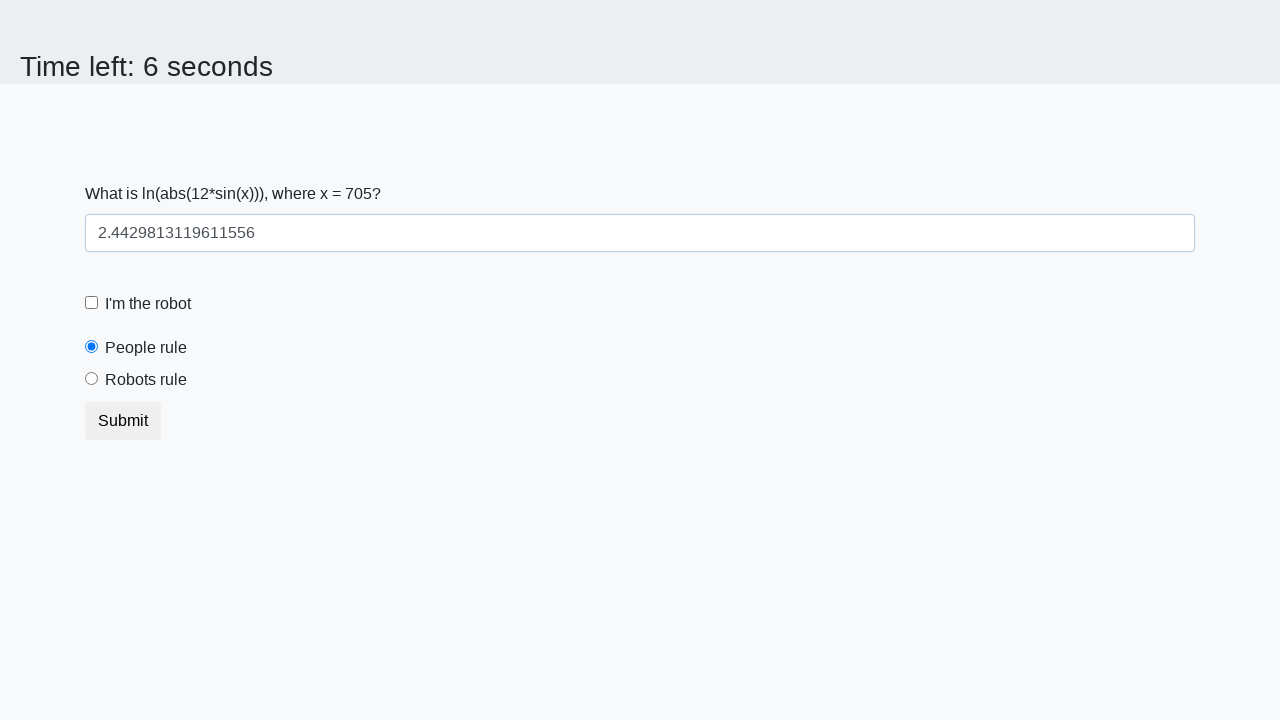

Clicked 'I am a robot' checkbox at (148, 304) on label[for='robotCheckbox']
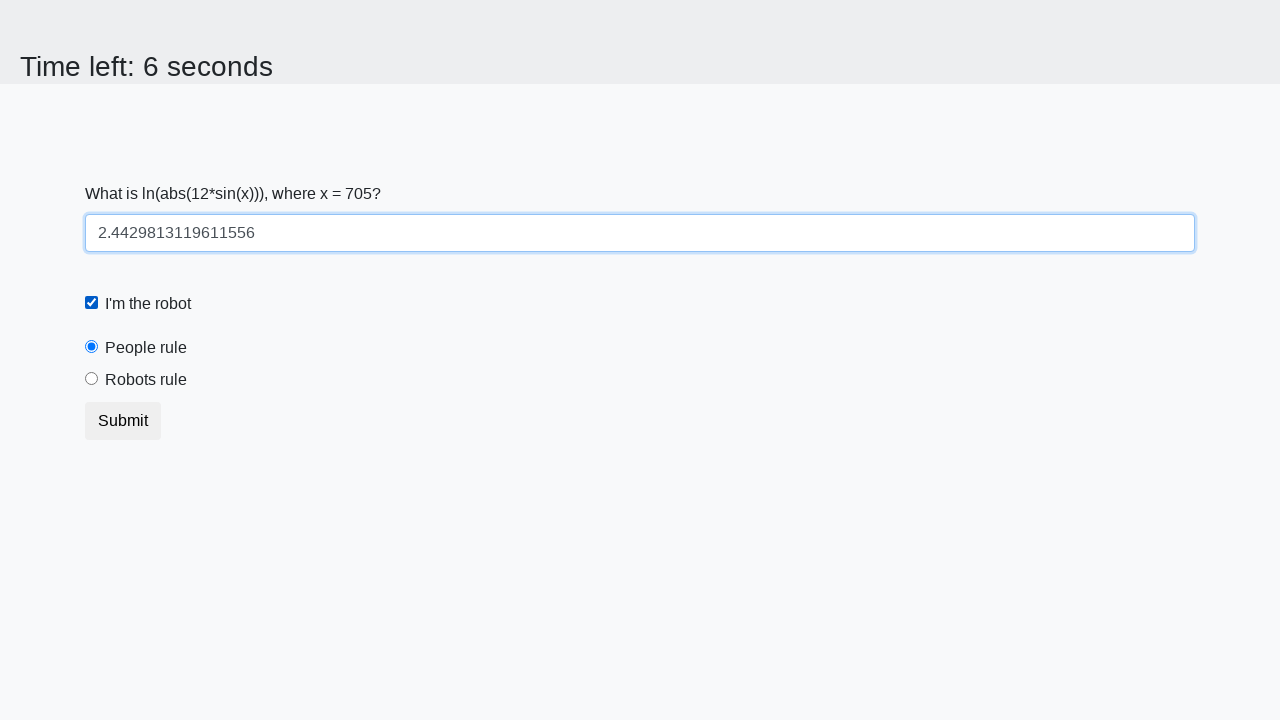

Clicked 'Robots rule' radio button at (146, 380) on label[for='robotsRule']
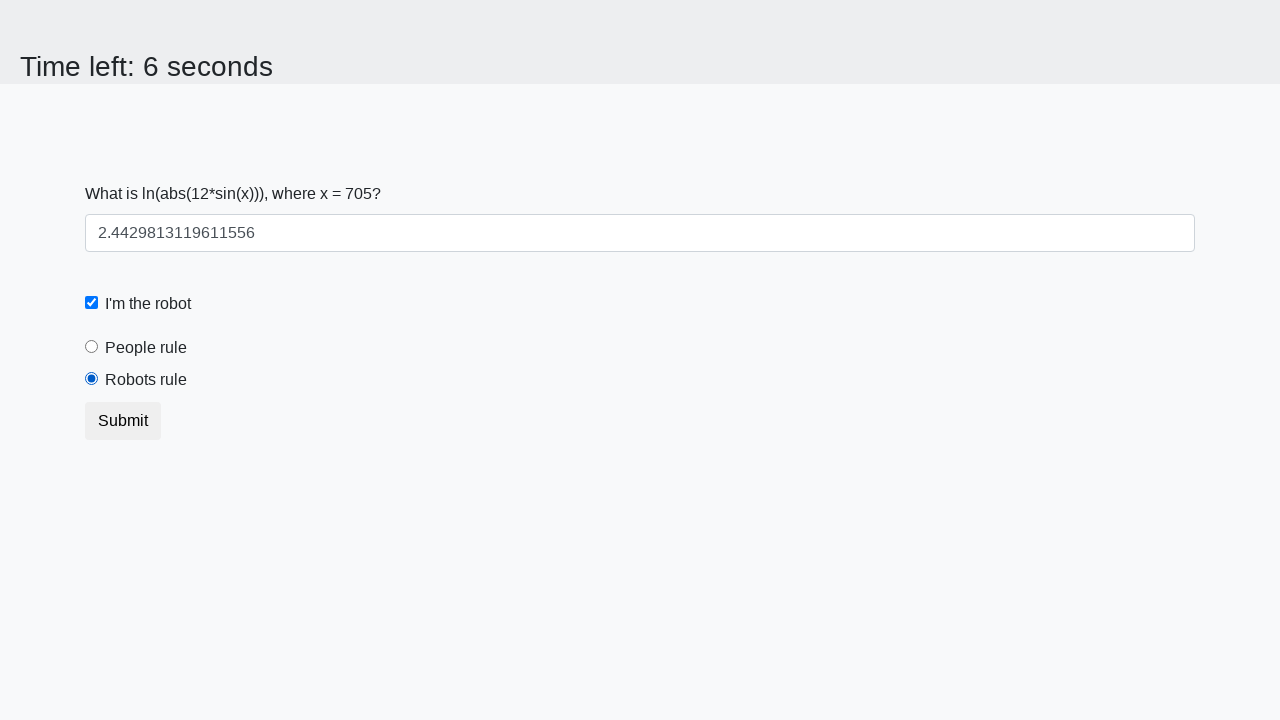

Clicked submit button to submit form at (123, 421) on button.btn
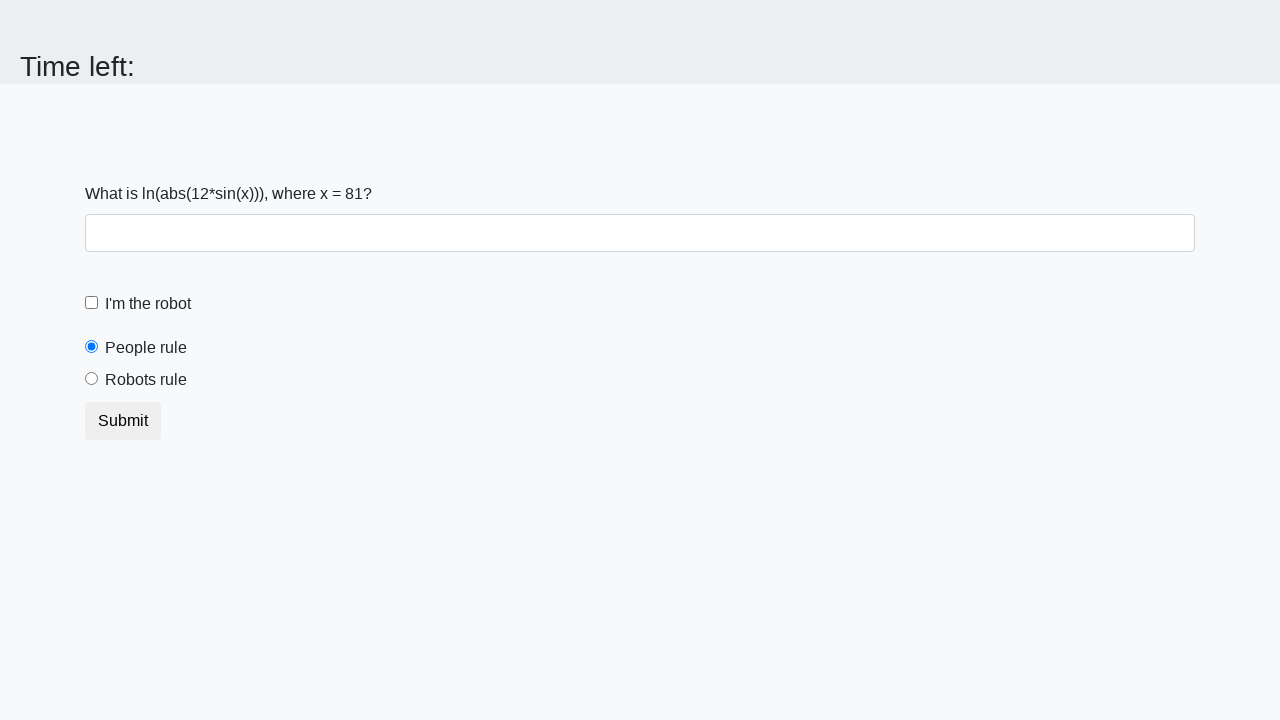

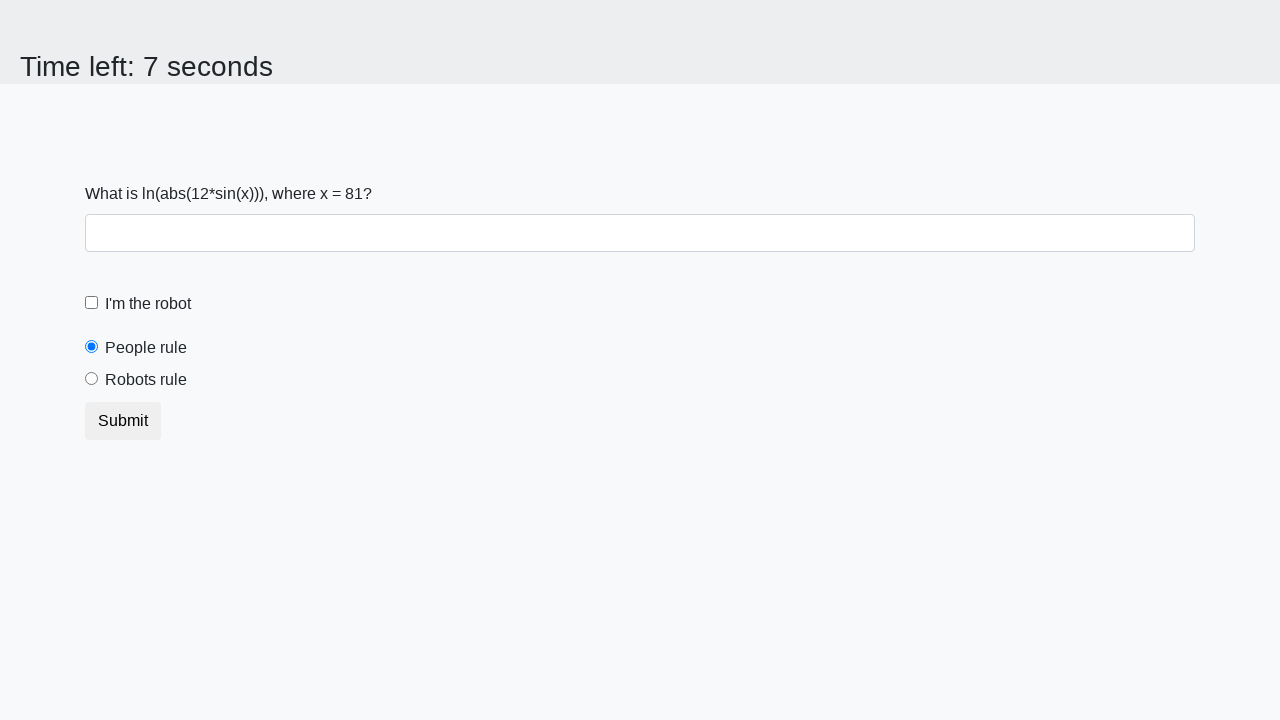